Tests button functionality by clicking each button on the page and verifying that a textarea displays the correct incremental values

Starting URL: http://arnaudbrousseau.github.io/uiuc_tech_talk/debug/js_fixed.html

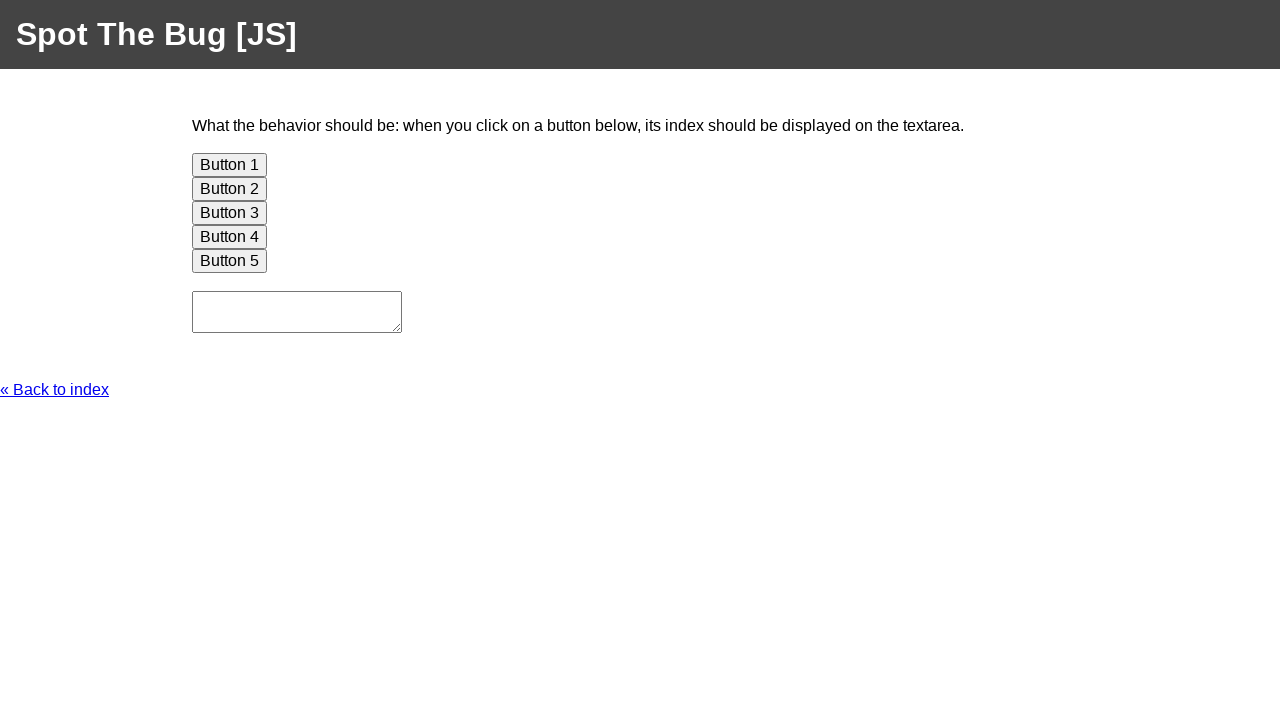

Navigated to test page
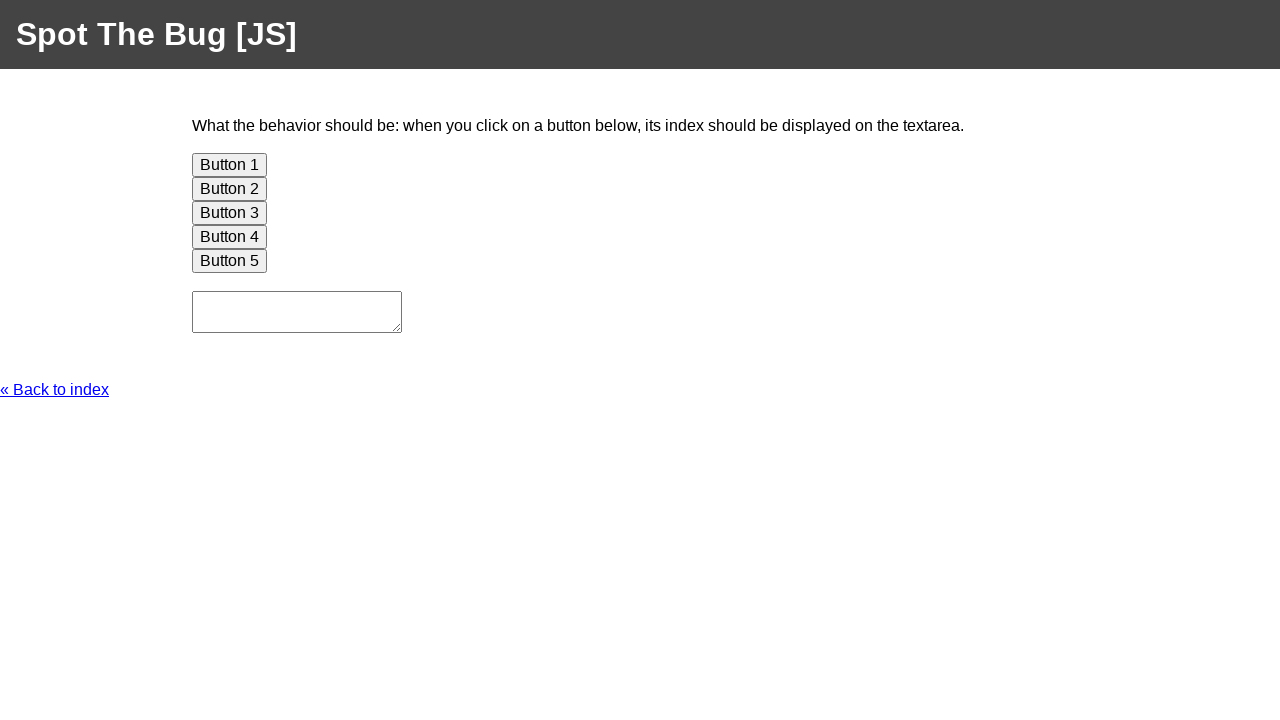

Retrieved all buttons from page
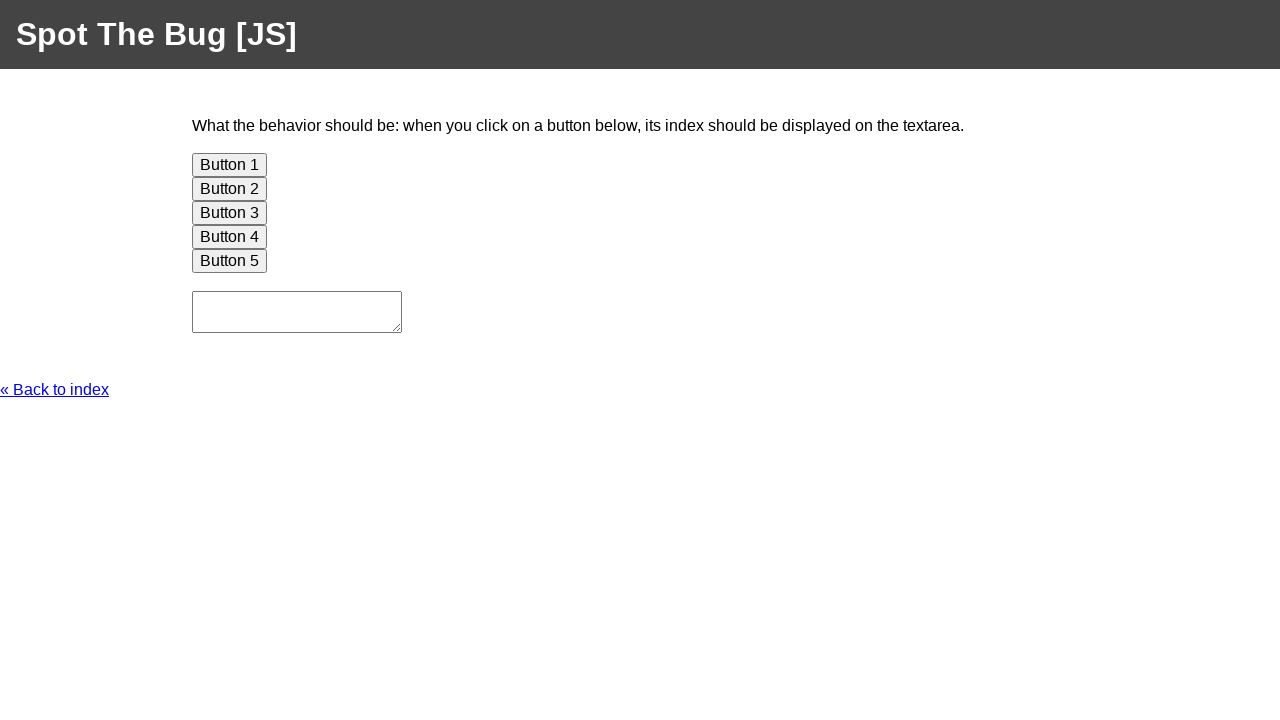

Retrieved textarea element
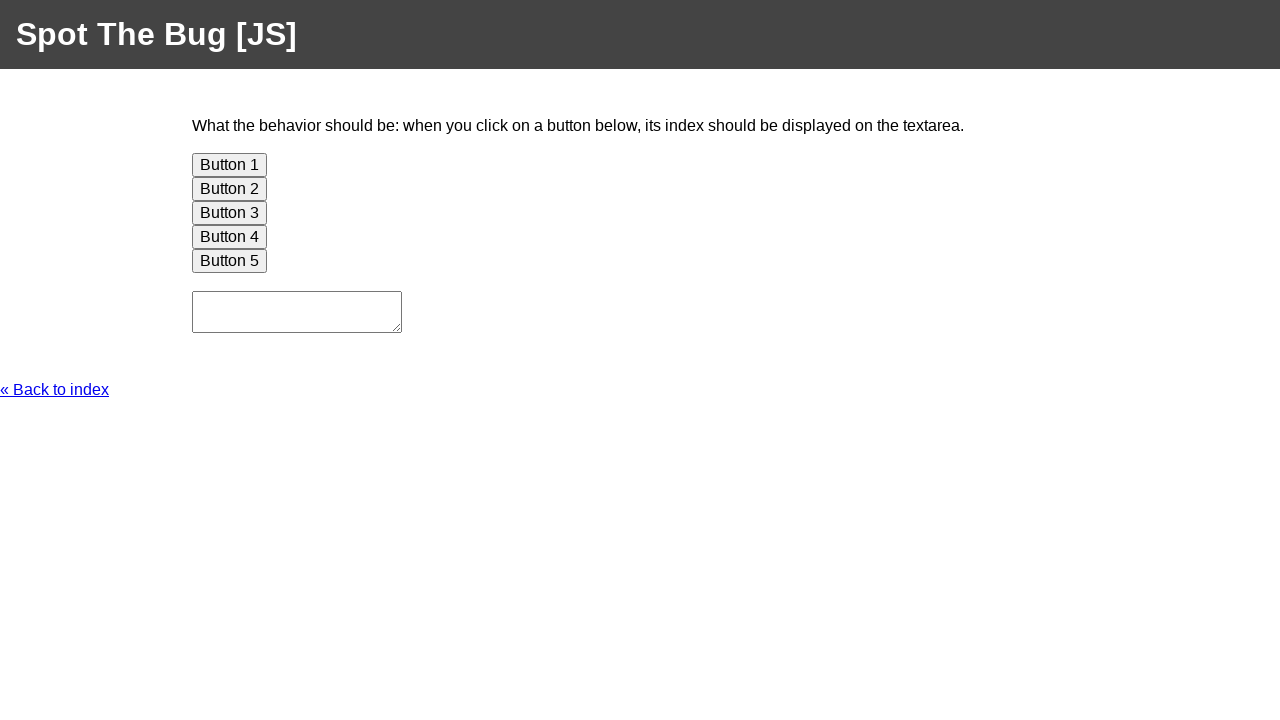

Clicked button 1
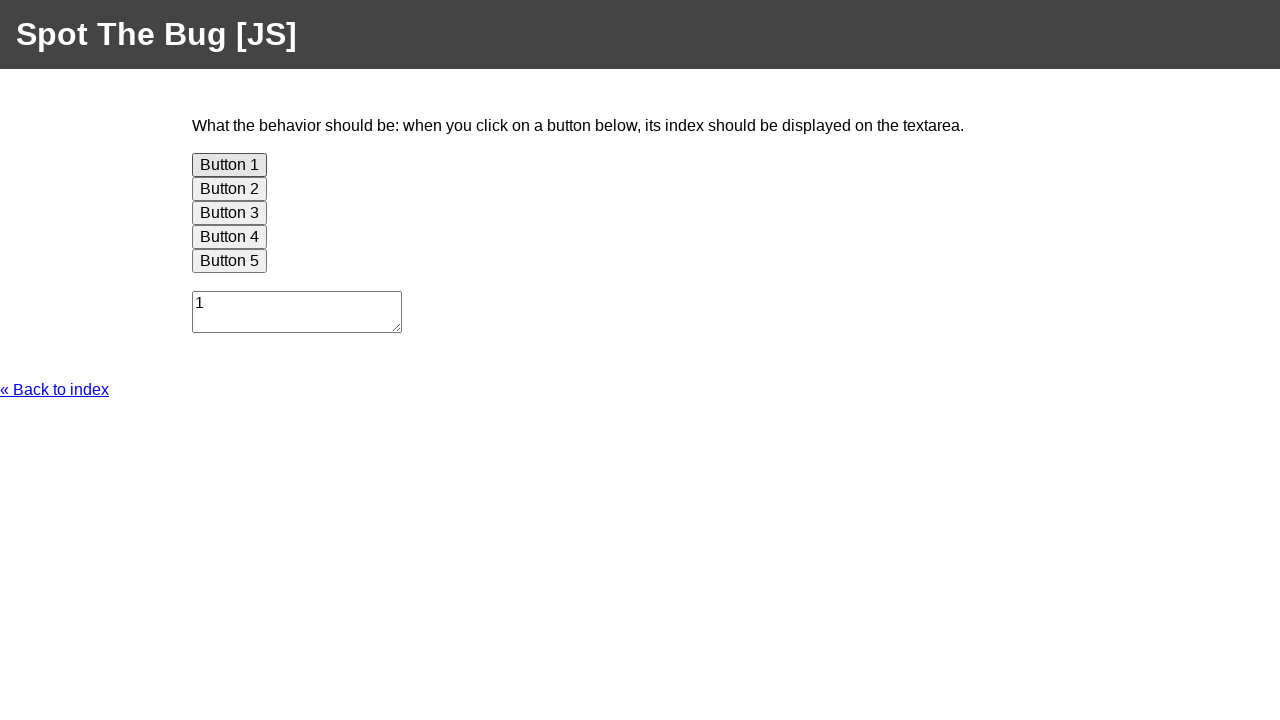

Retrieved textarea value: '1'
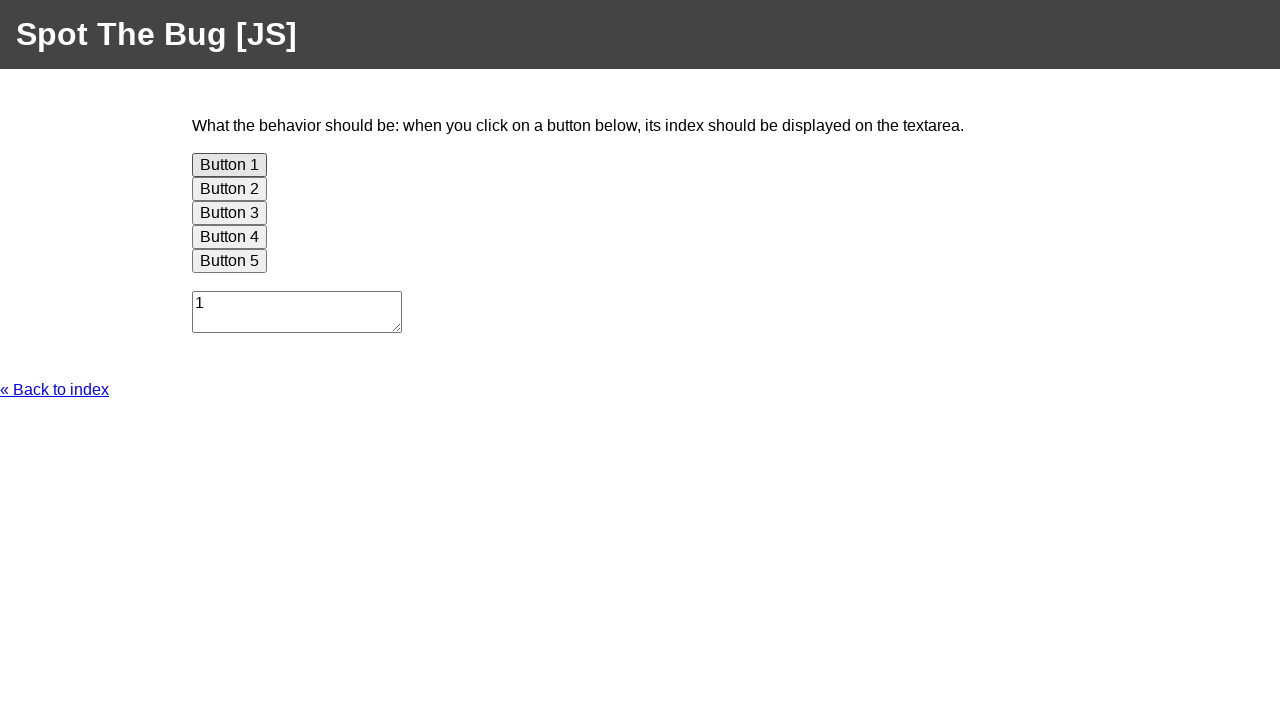

Verified textarea contains expected value 1
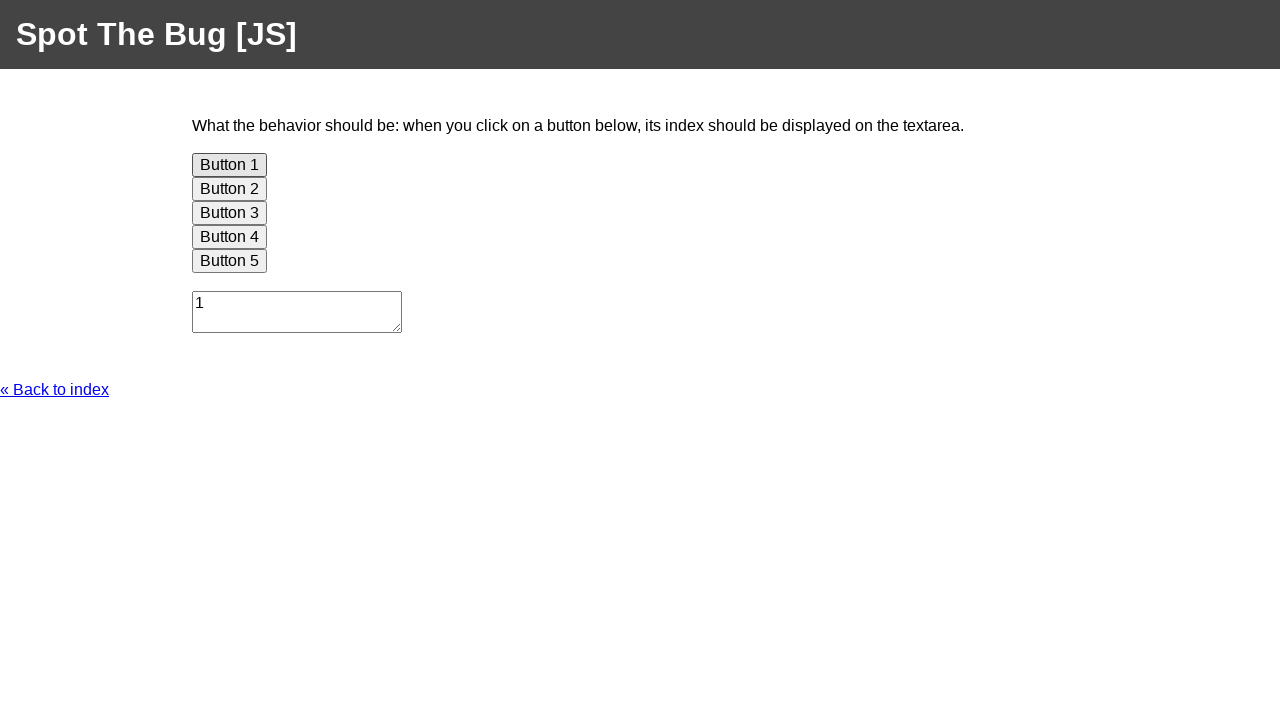

Clicked button 2
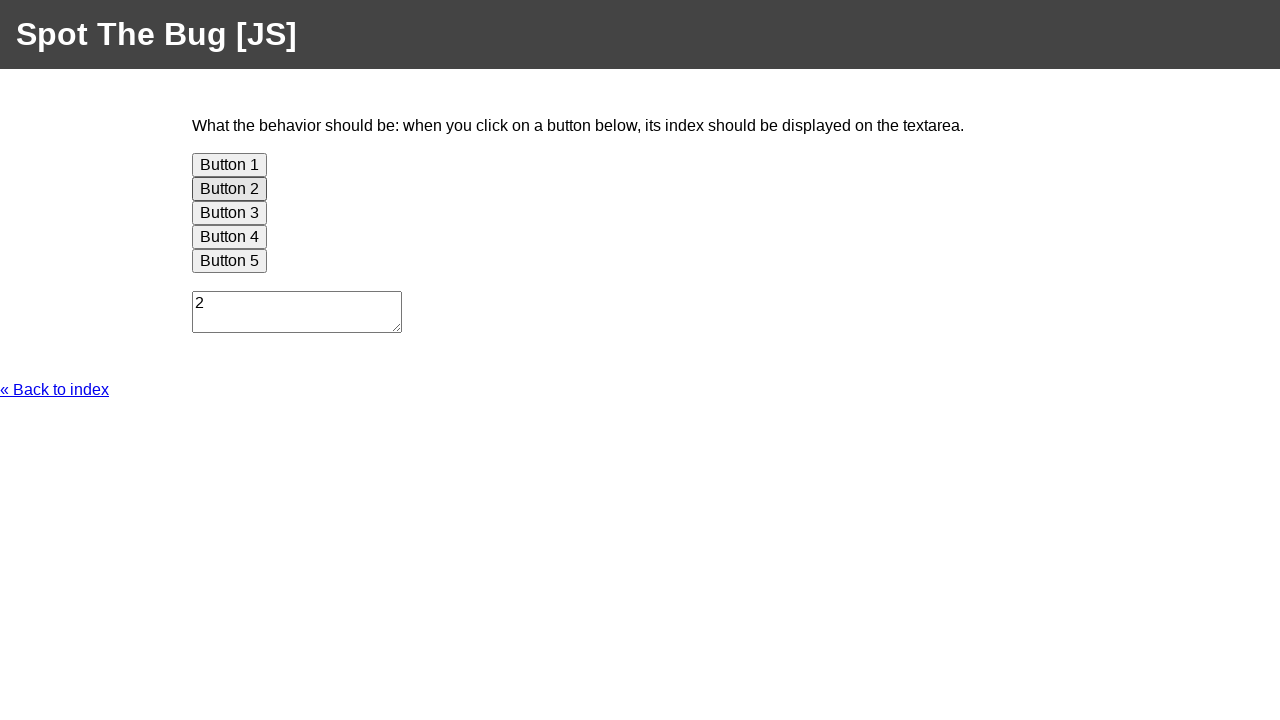

Retrieved textarea value: '2'
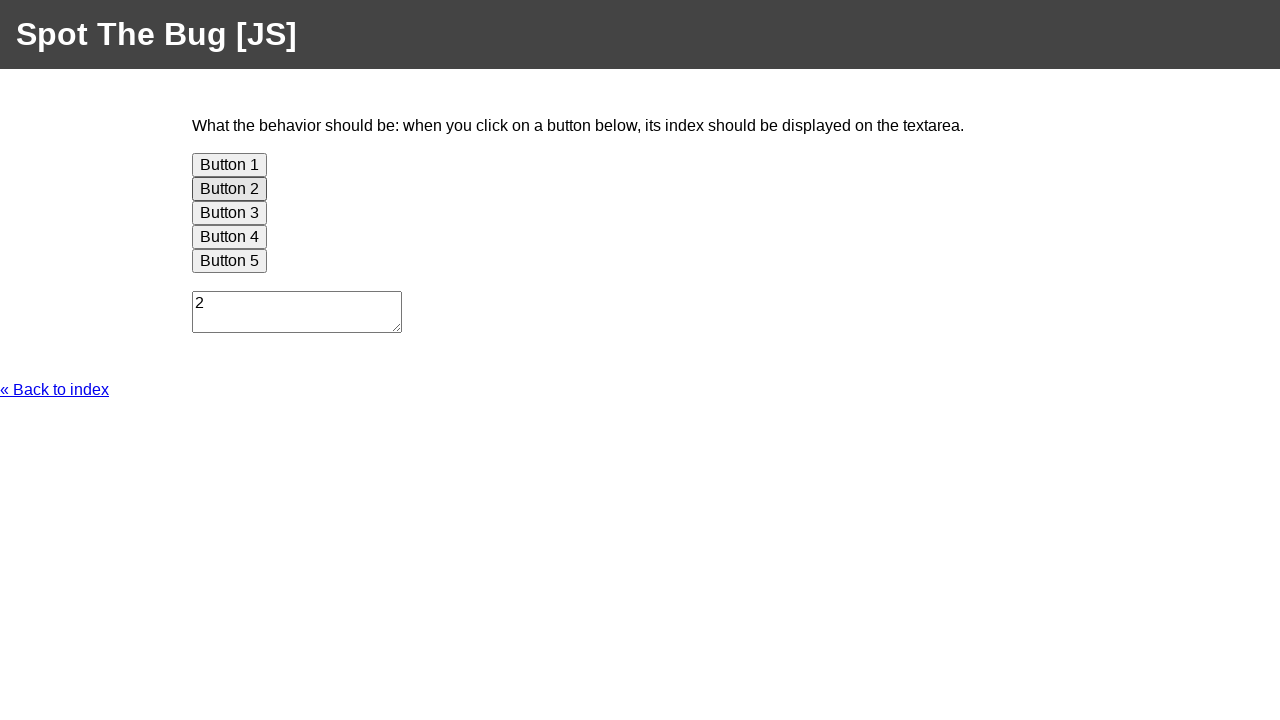

Verified textarea contains expected value 2
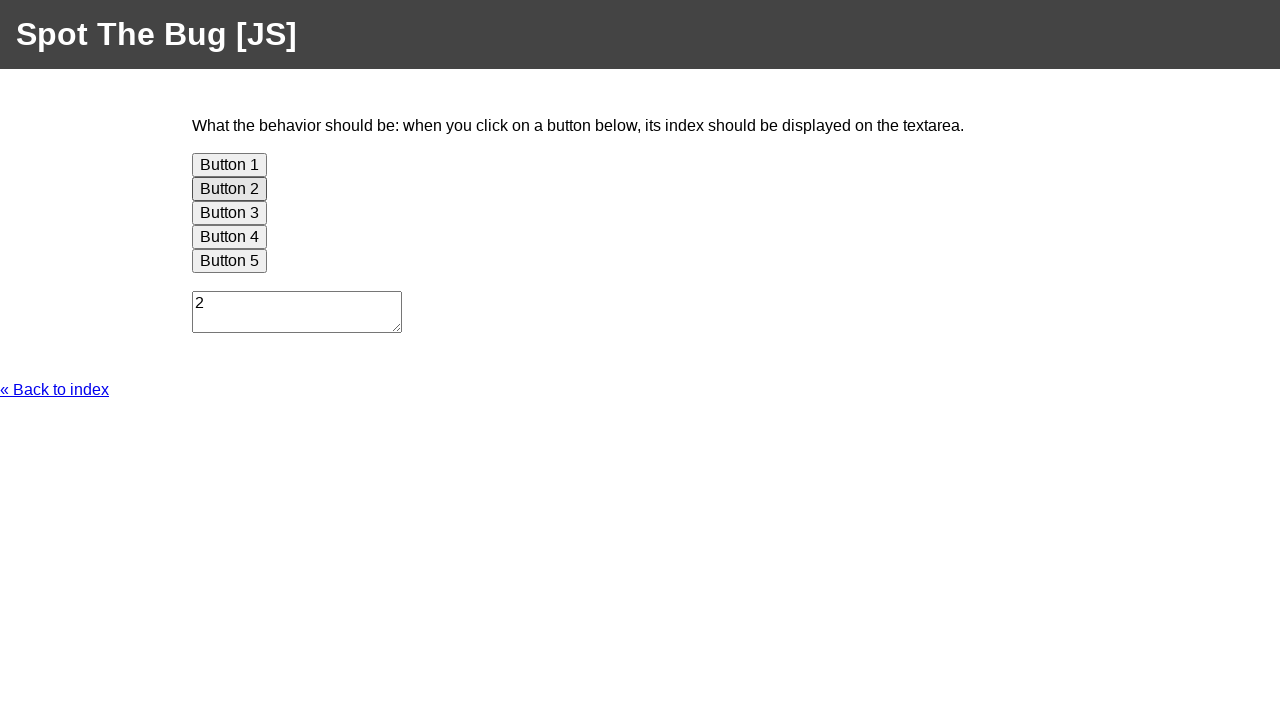

Clicked button 3
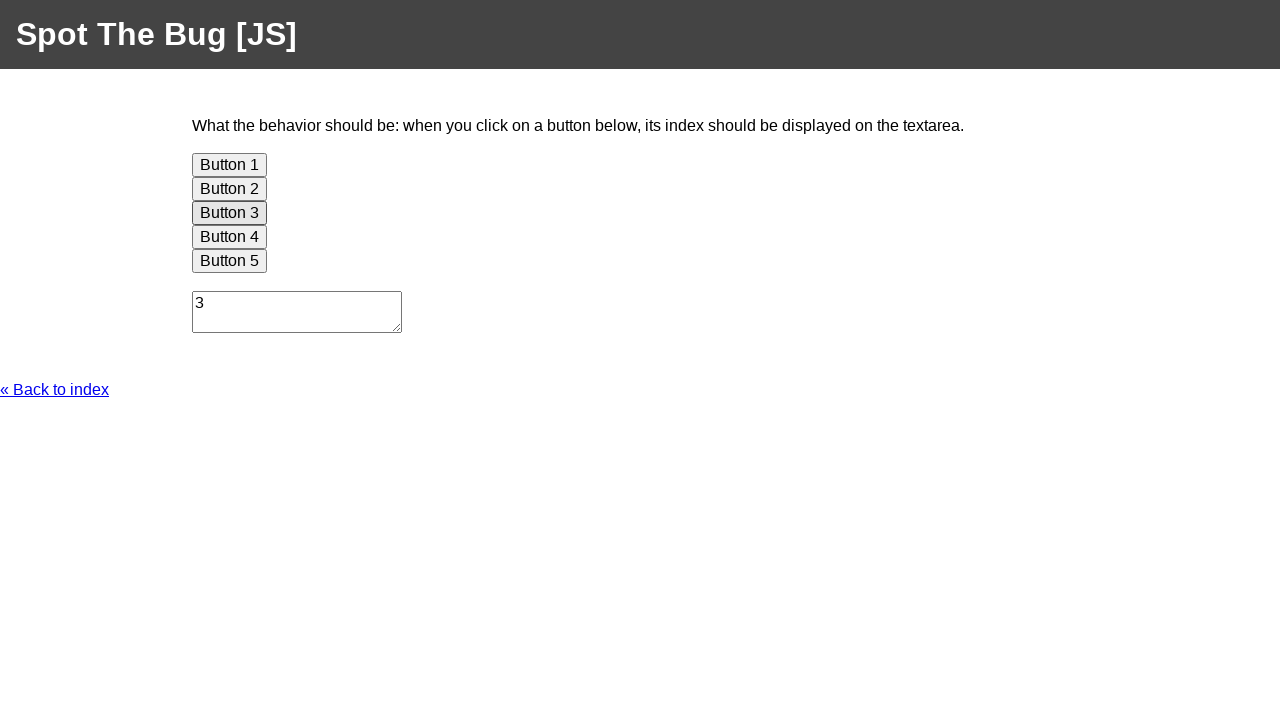

Retrieved textarea value: '3'
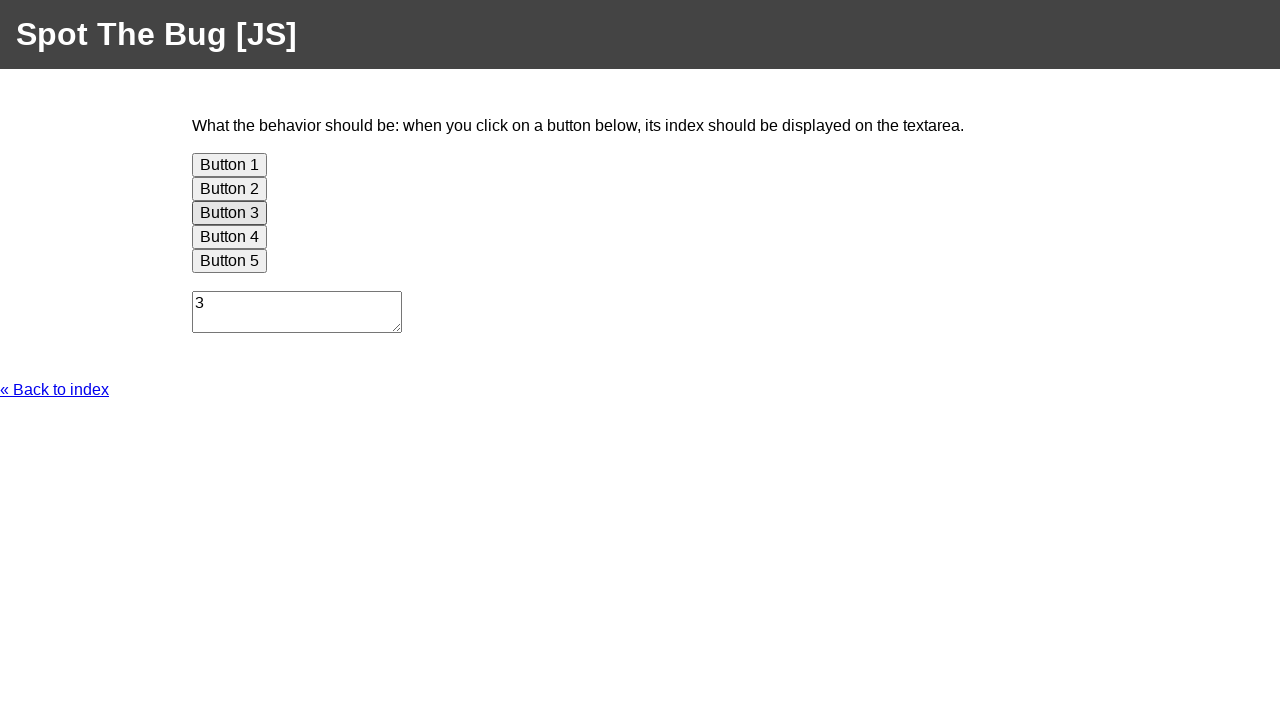

Verified textarea contains expected value 3
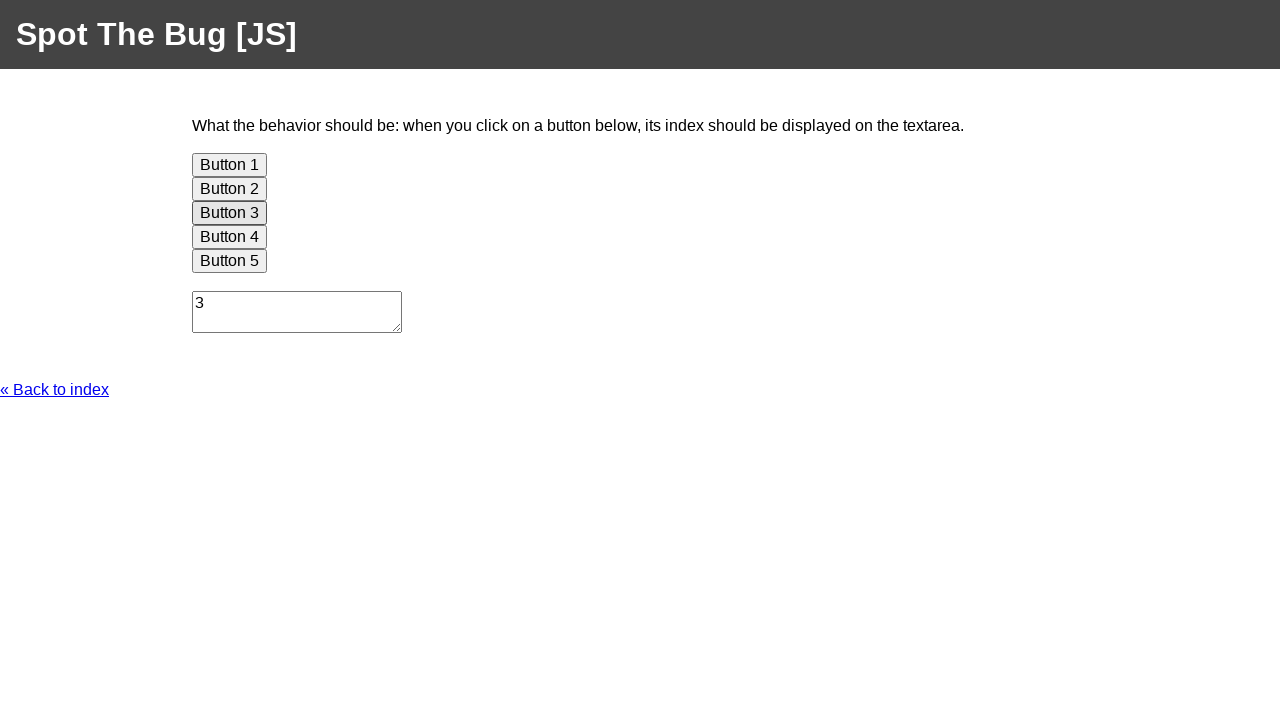

Clicked button 4
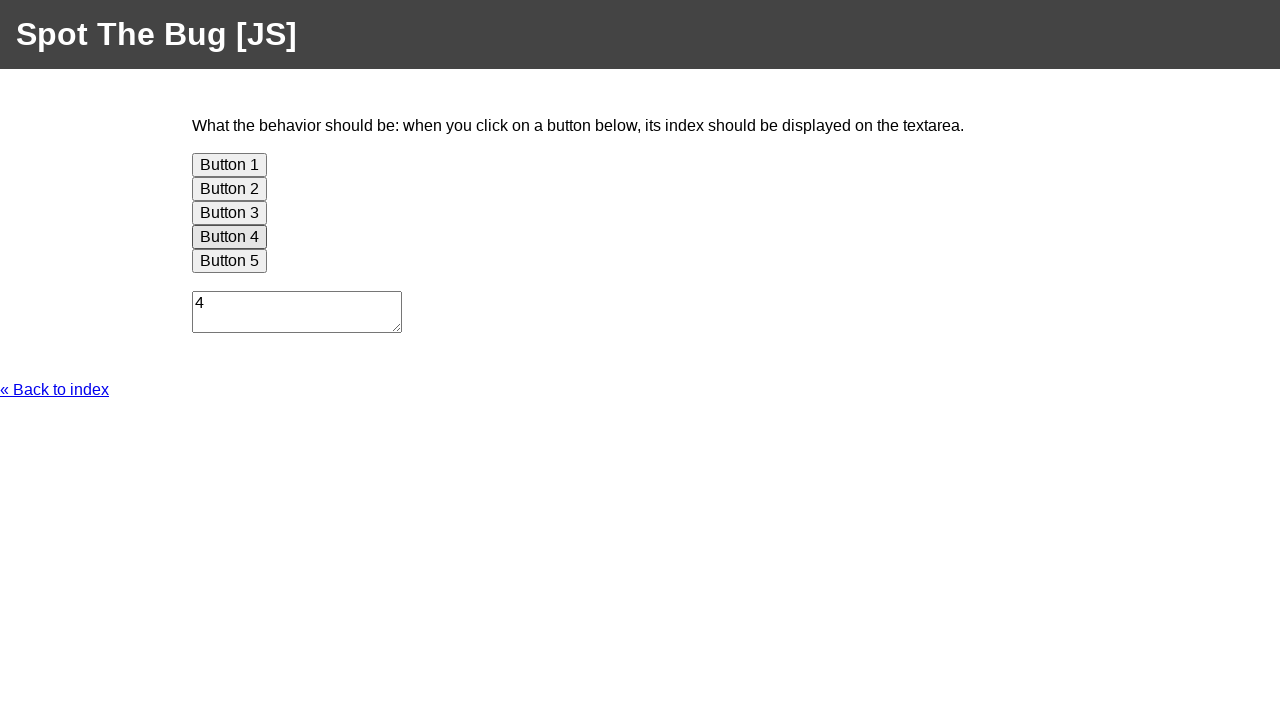

Retrieved textarea value: '4'
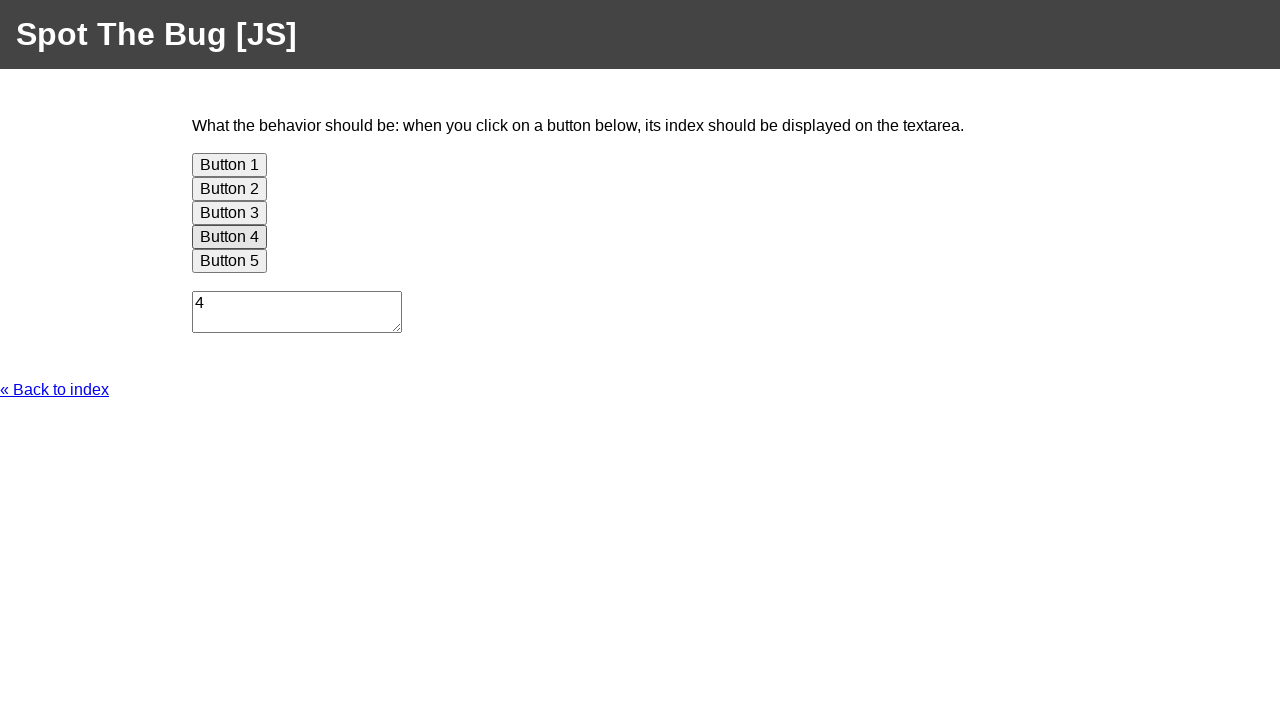

Verified textarea contains expected value 4
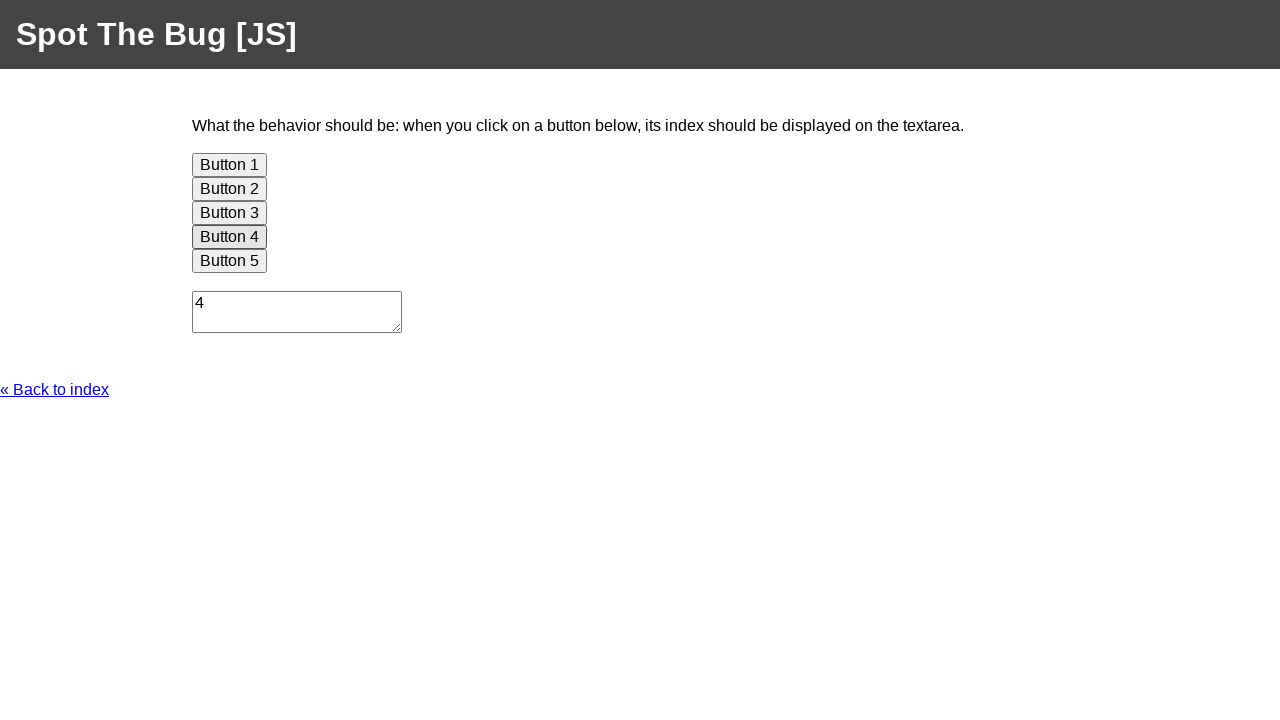

Clicked button 5
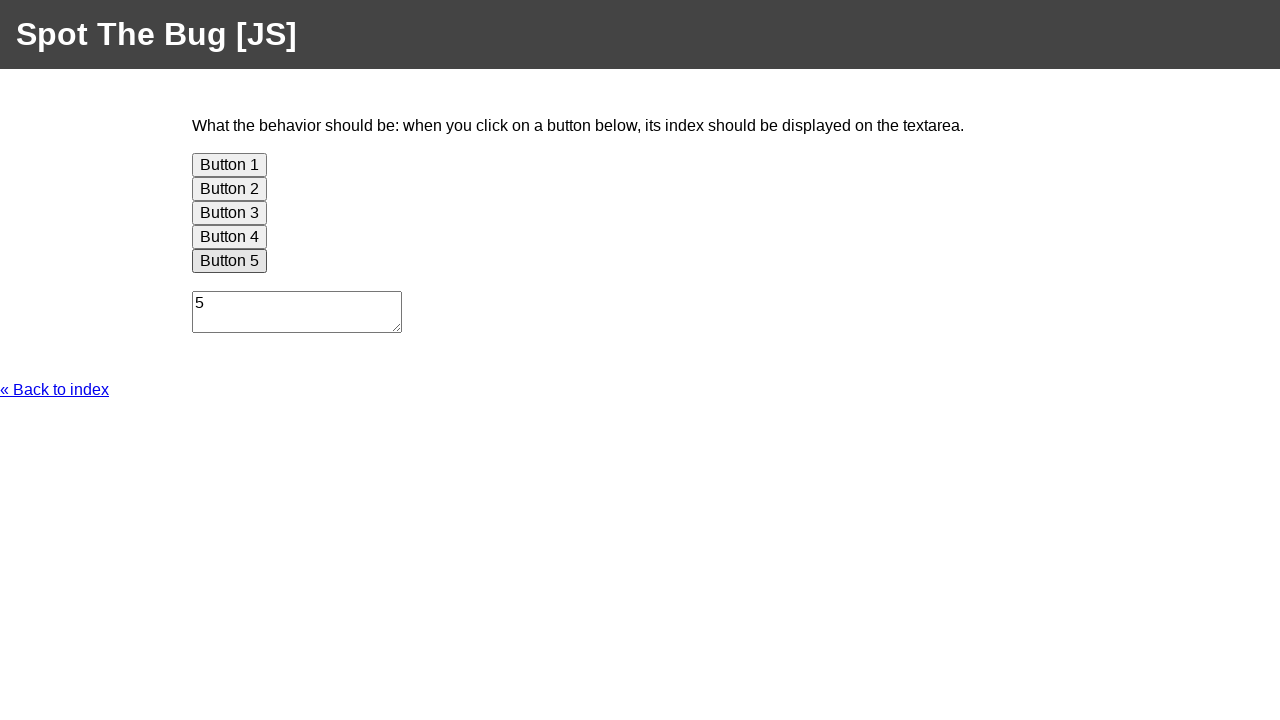

Retrieved textarea value: '5'
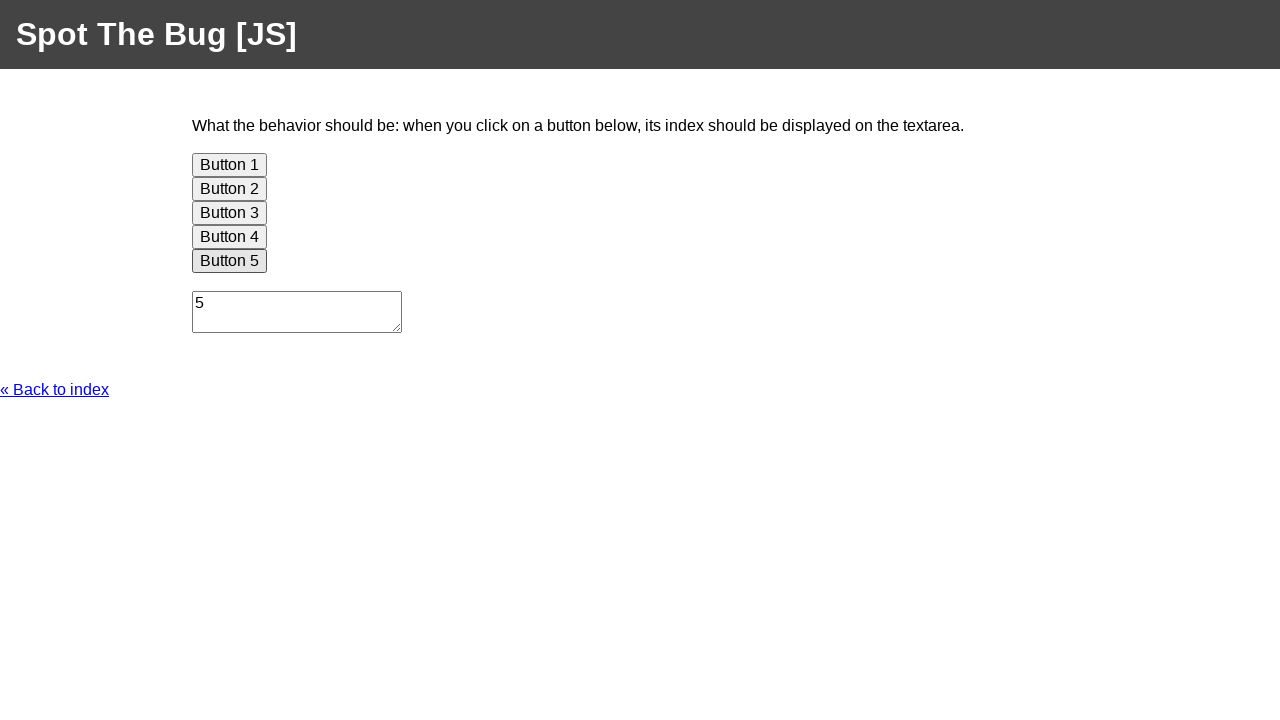

Verified textarea contains expected value 5
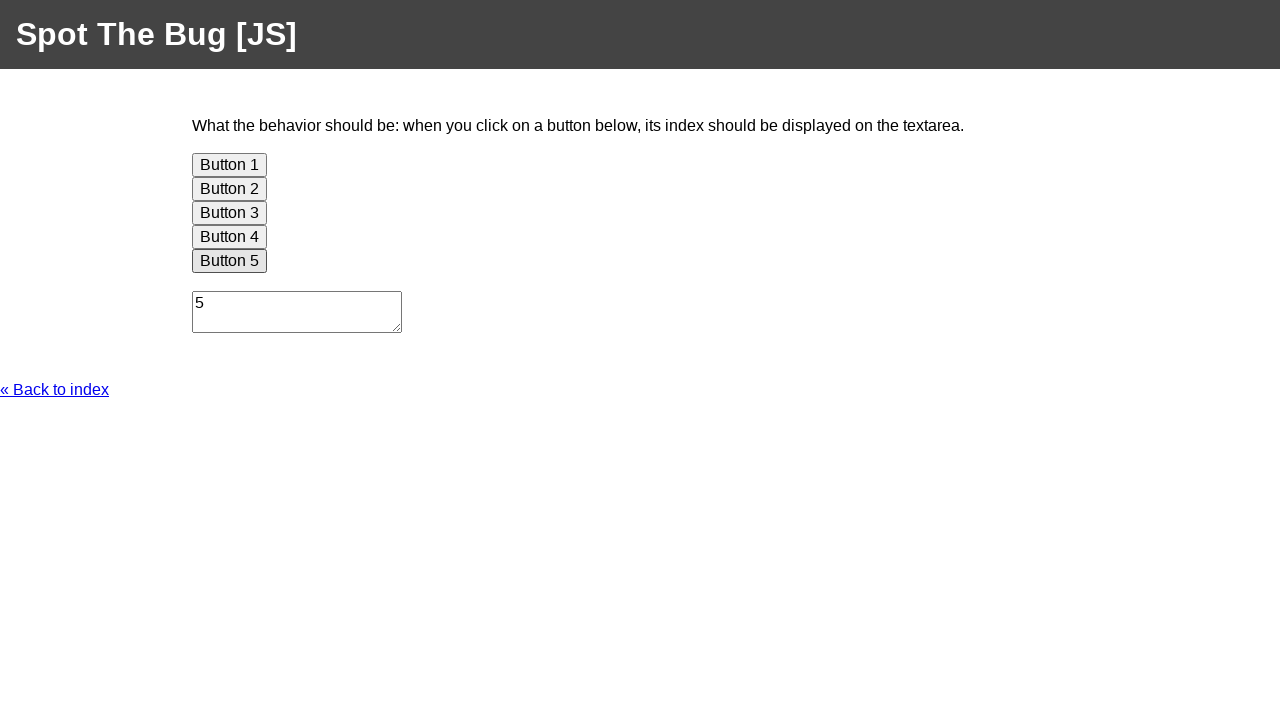

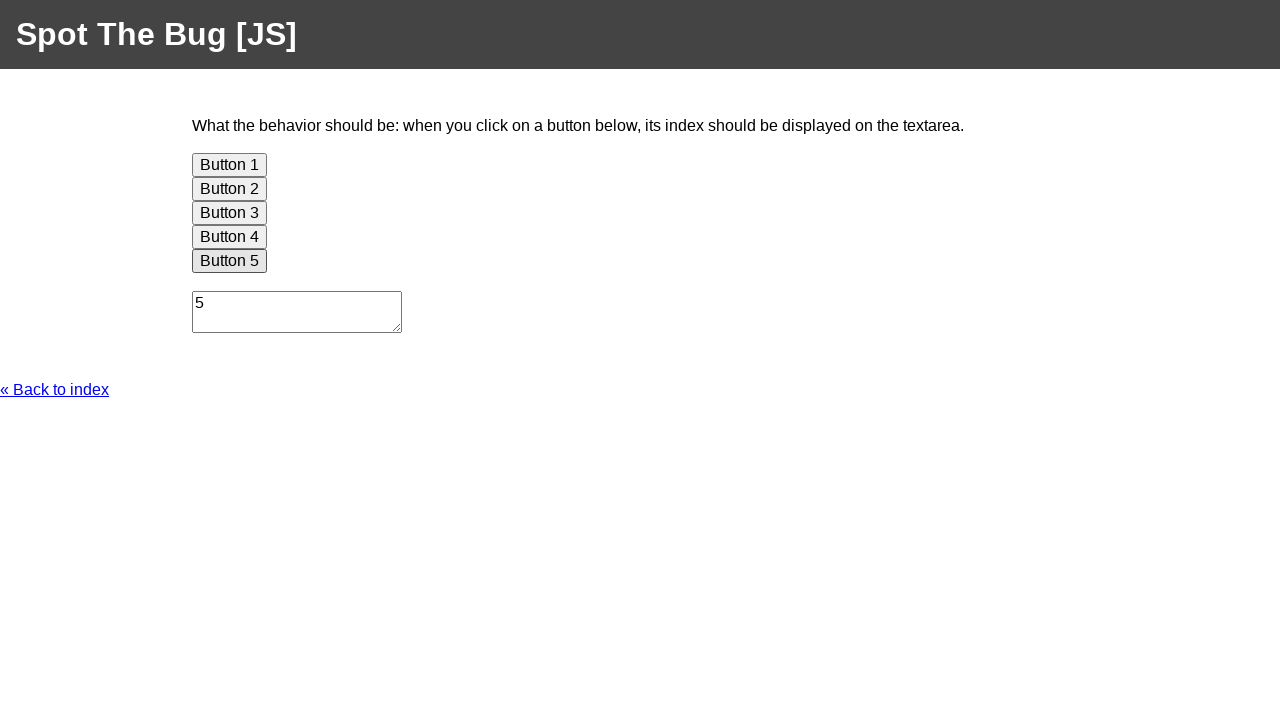